Tests hotel search form by filling in the hotel location and newsletter email fields

Starting URL: https://hotel-testlab.coderslab.pl/en/

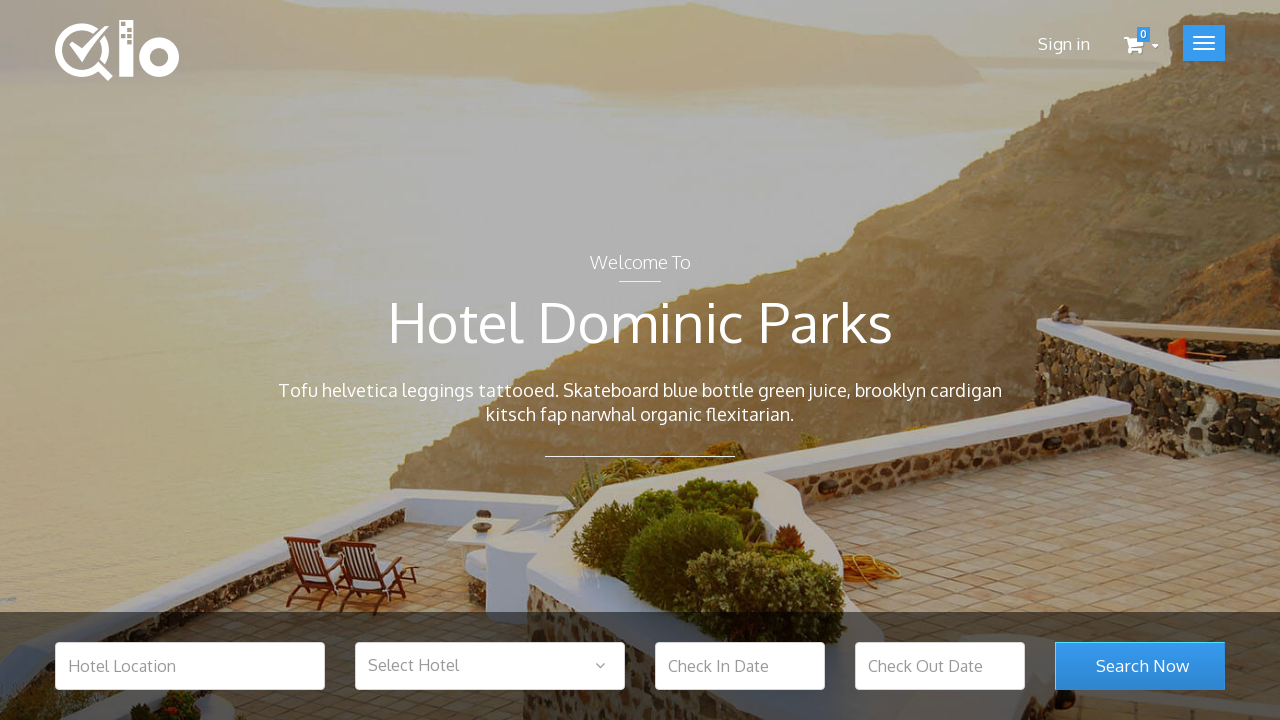

Filled hotel location field with 'Warsaw' on #hotel_location
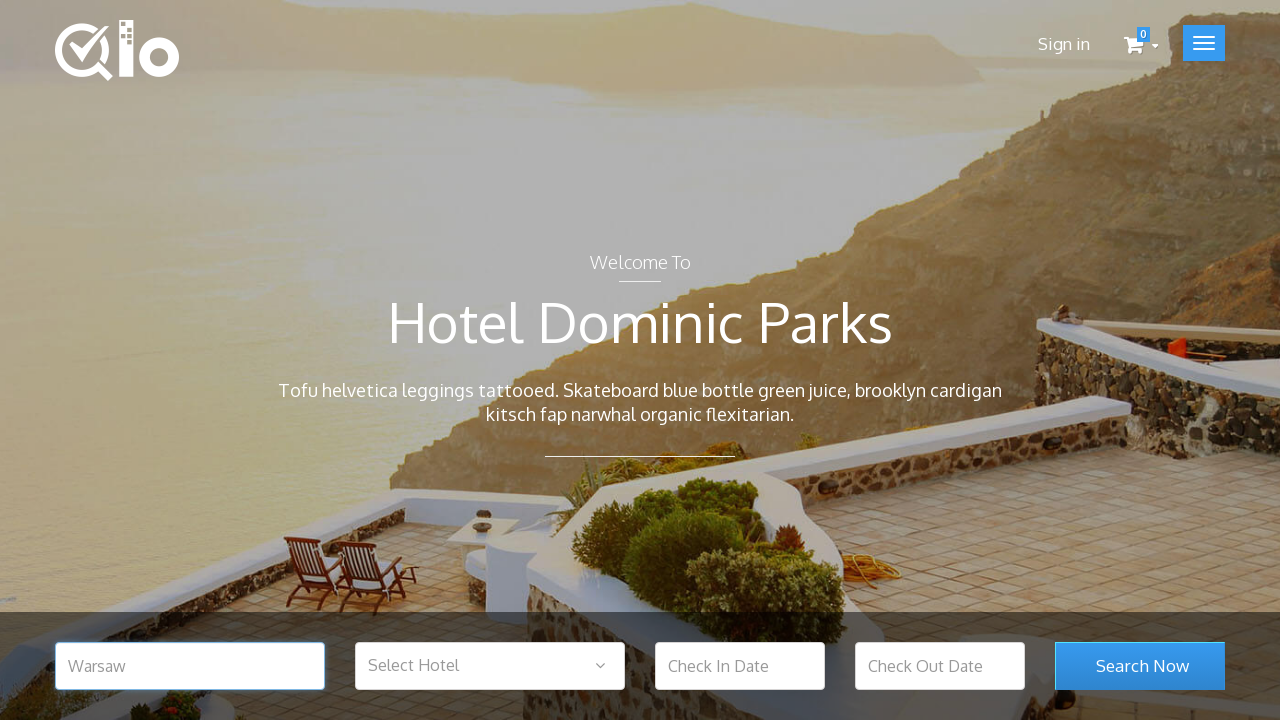

Filled newsletter email field with 'test@test.com' on #newsletter-input
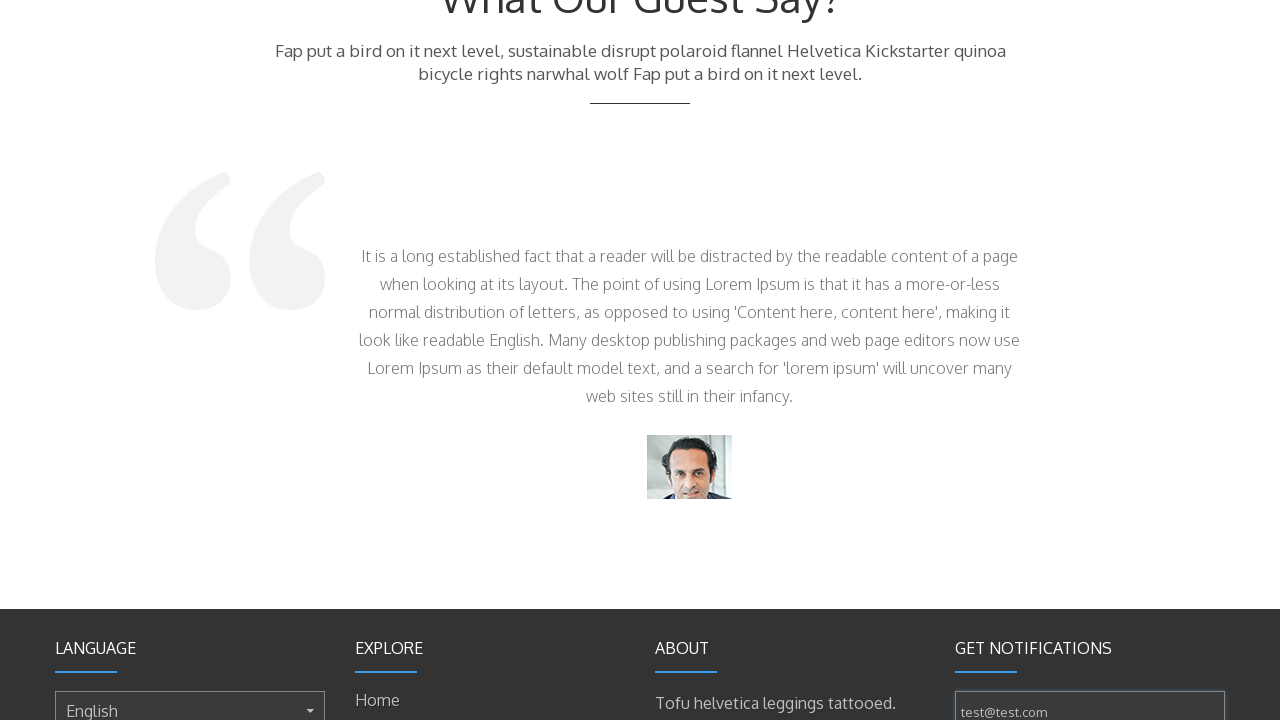

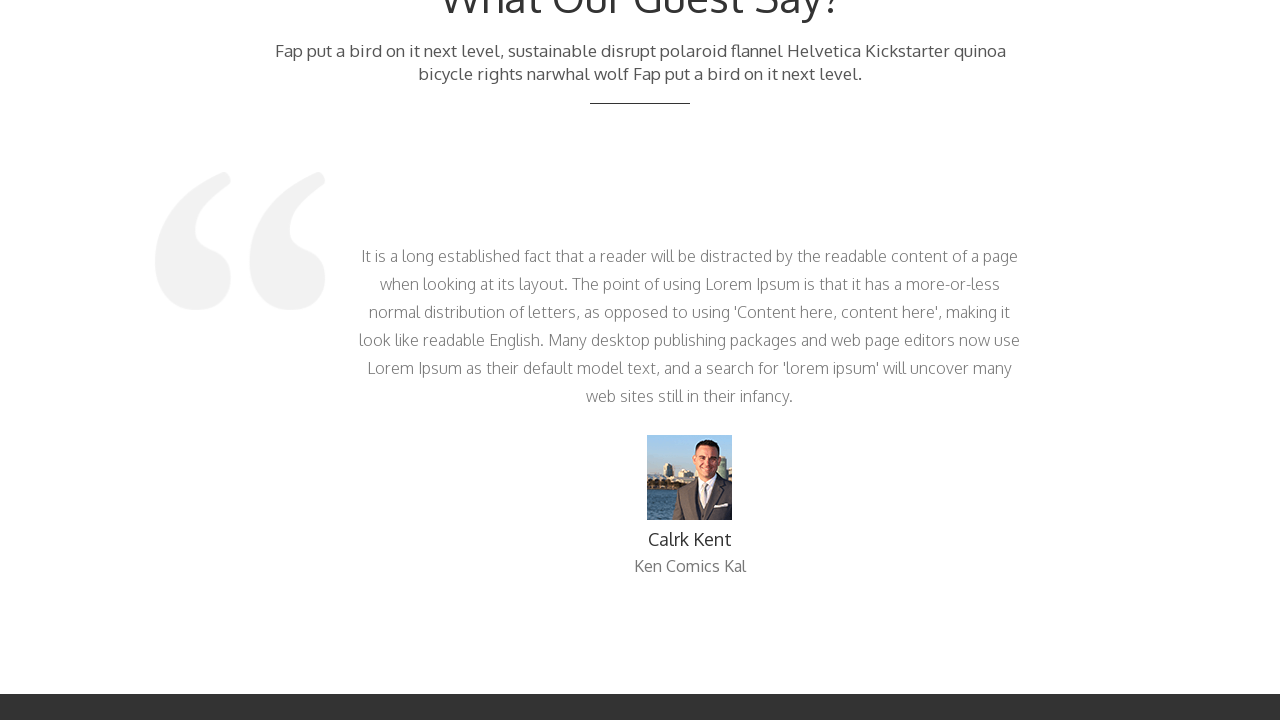